Navigates to a demo form page and retrieves the page title using JavaScript executor

Starting URL: https://demoqa.com/automation-practice-form

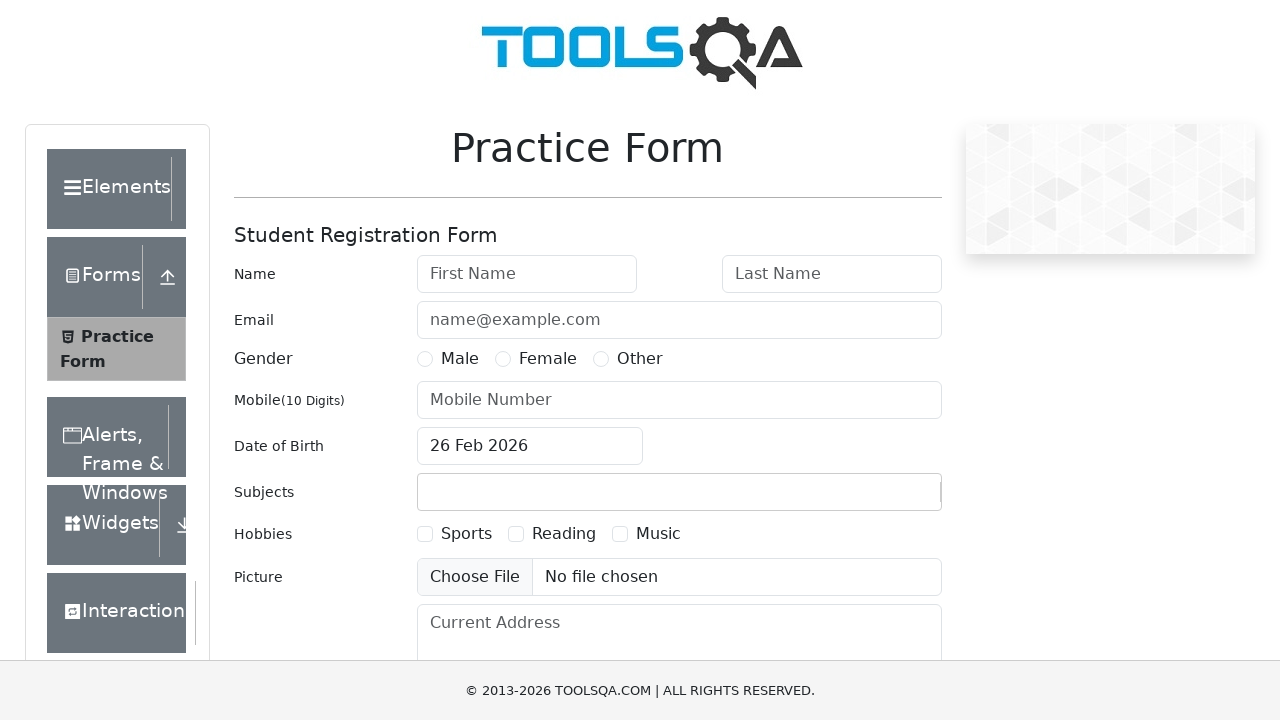

Retrieved page title using JavaScript executor
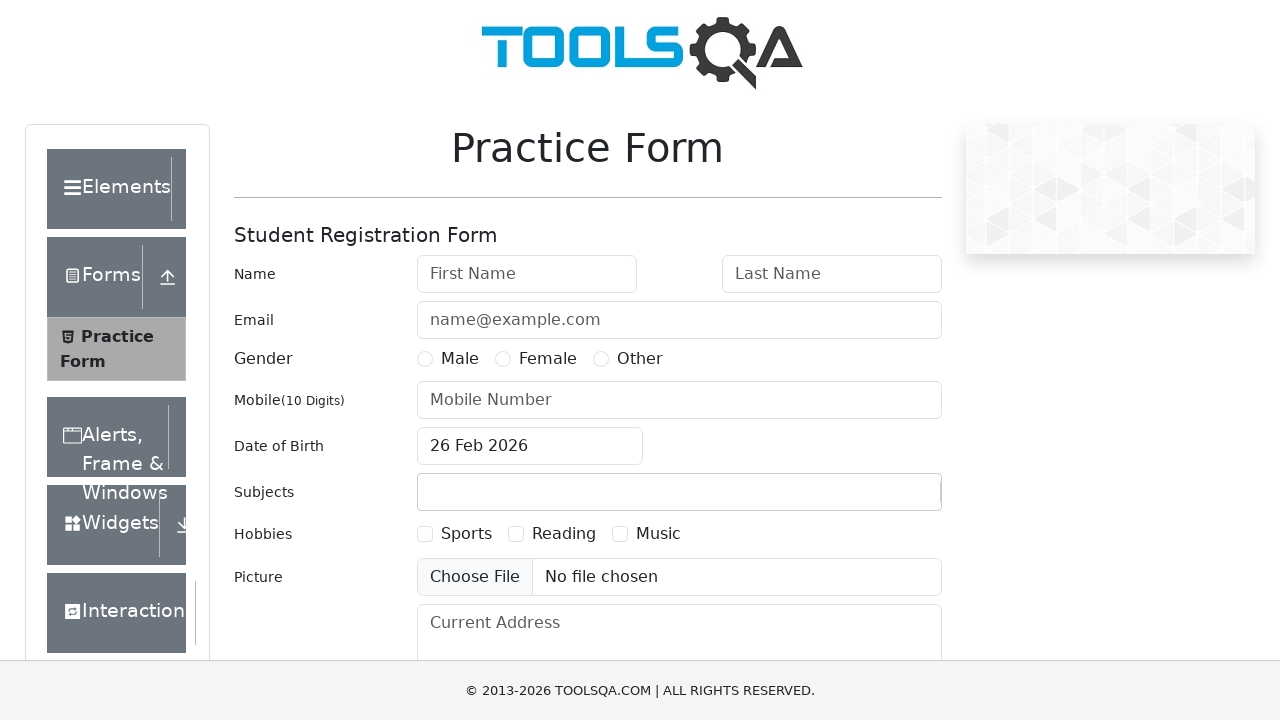

Printed page title to console
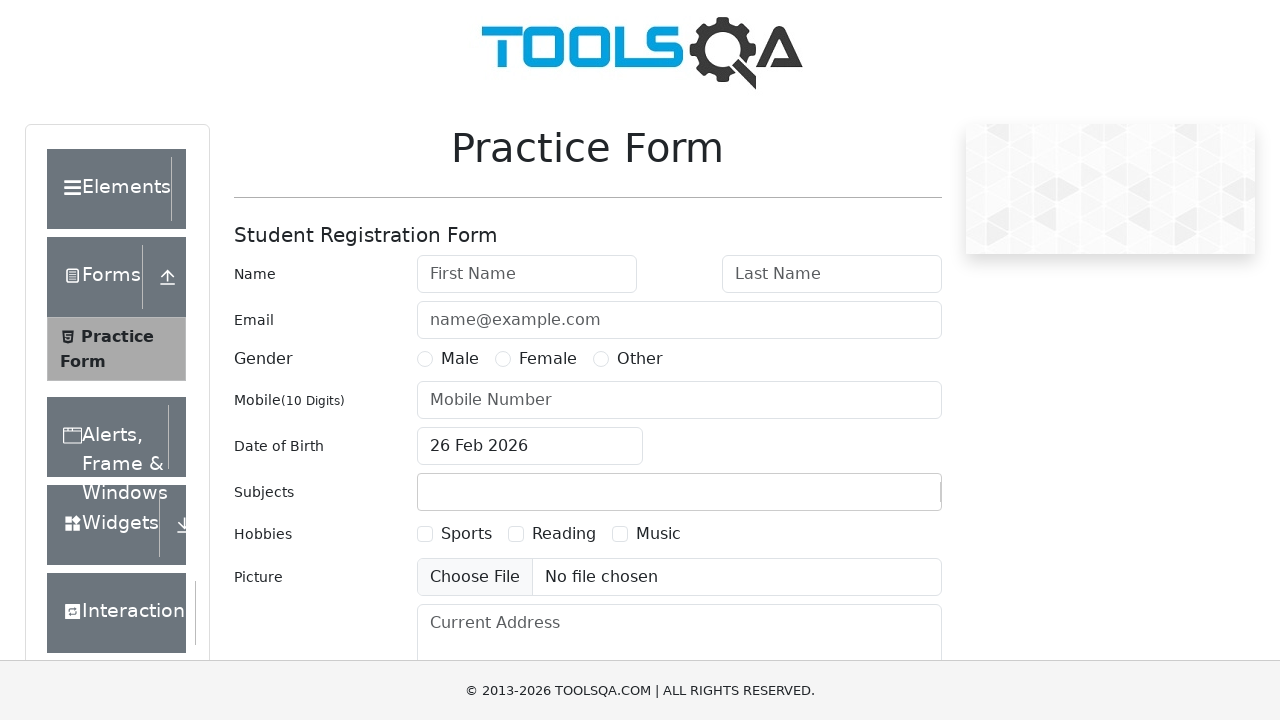

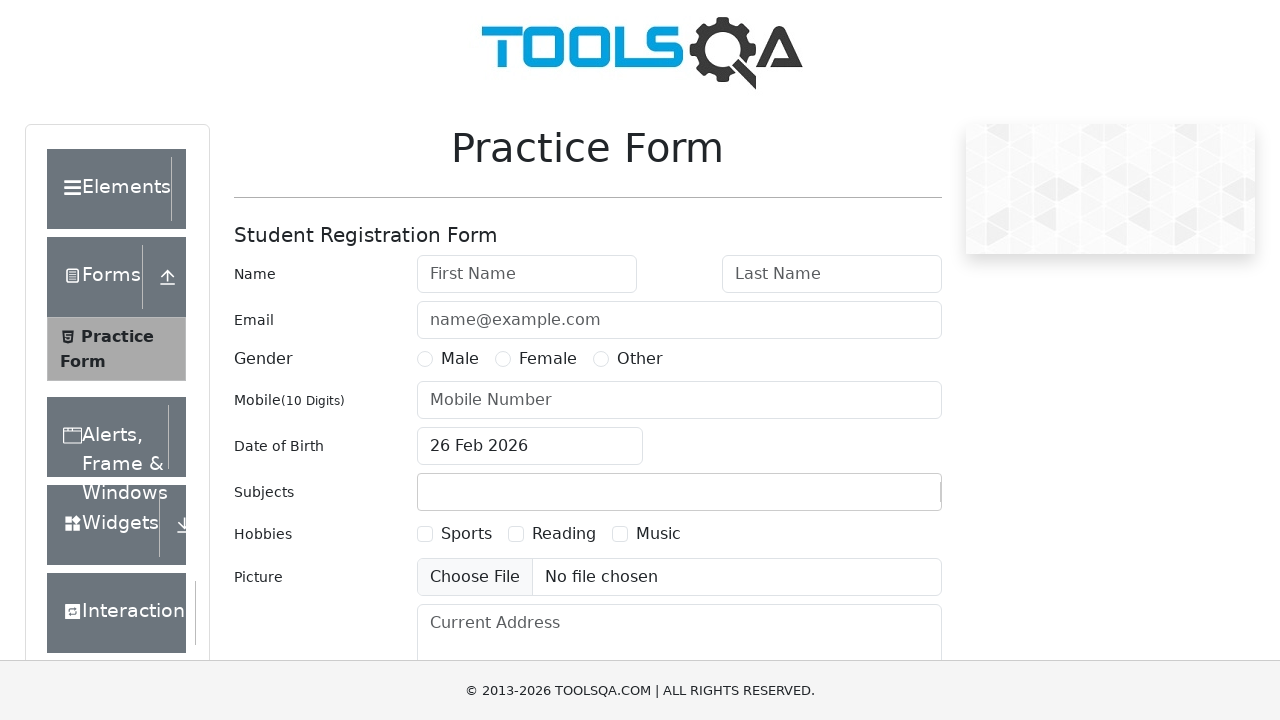